Tests interacting with a range slider element by clicking on it.

Starting URL: https://the-internet.herokuapp.com/horizontal_slider

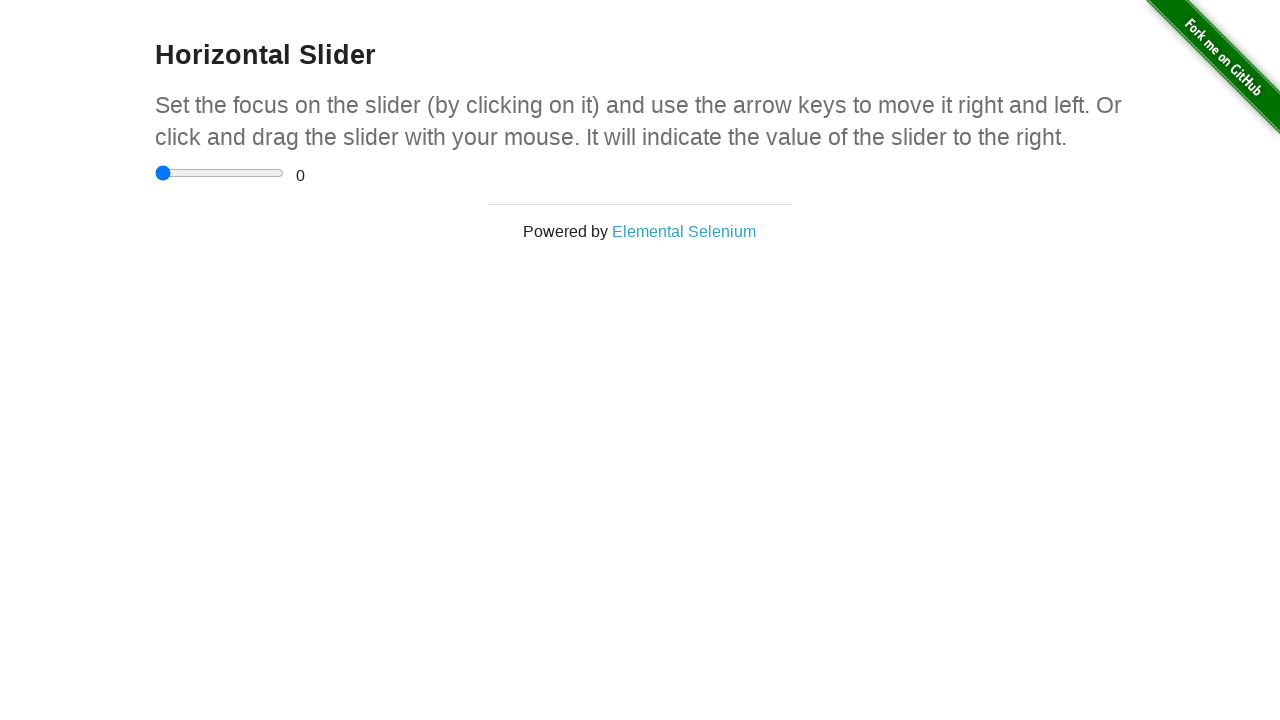

Located range slider element
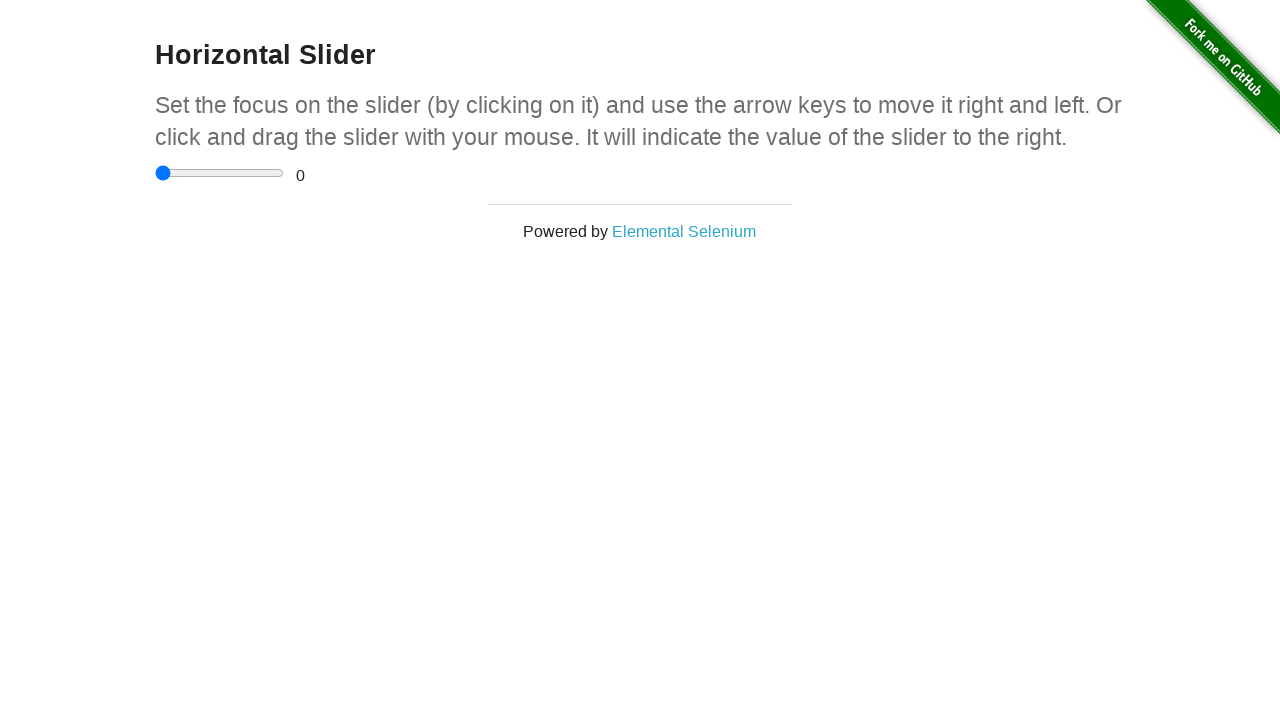

Clicked on range slider element at (220, 173) on input[type='range']
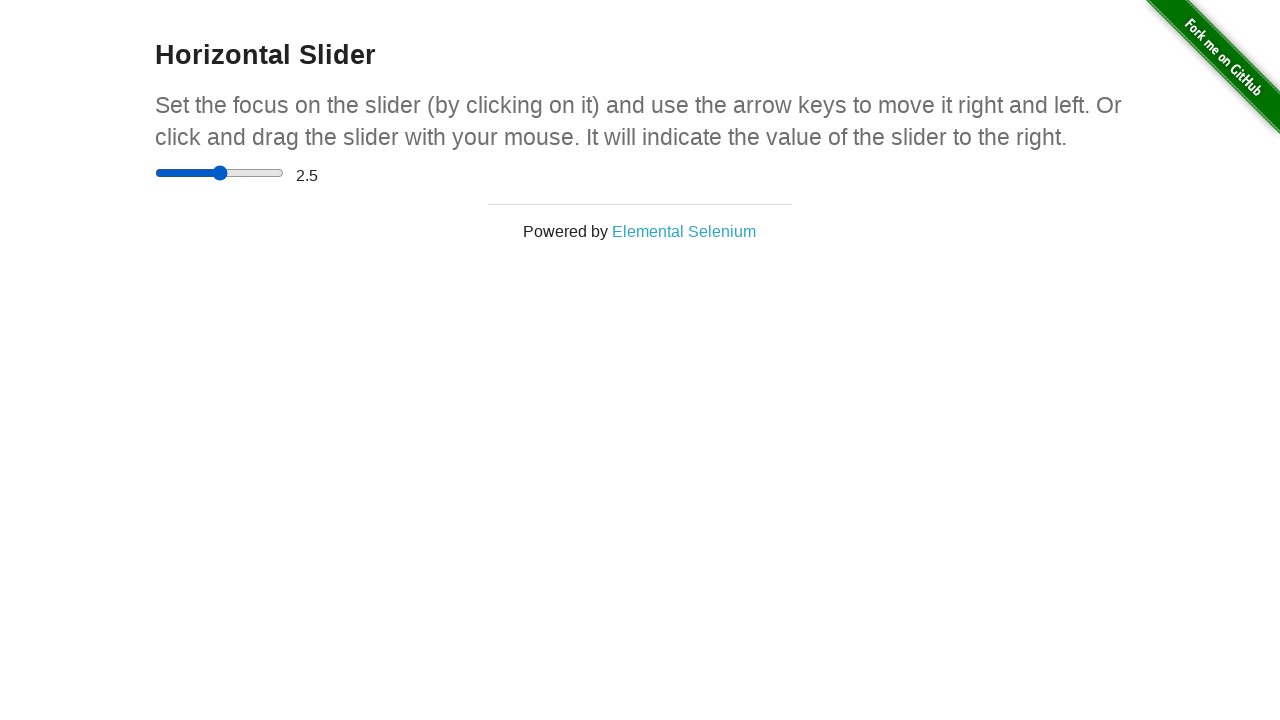

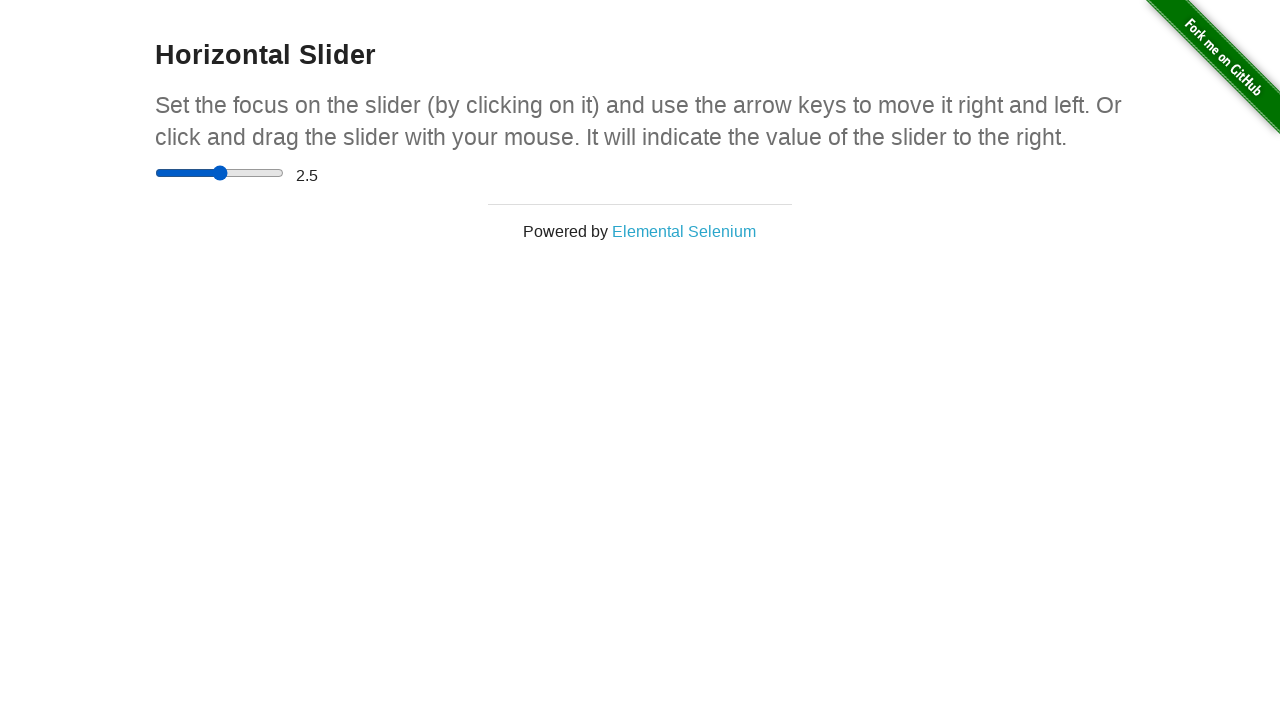